Tests handling of new browser tabs by clicking a button that opens a new tab, switching to that tab, and verifying the navigation occurred.

Starting URL: https://rahulshettyacademy.com/AutomationPractice/

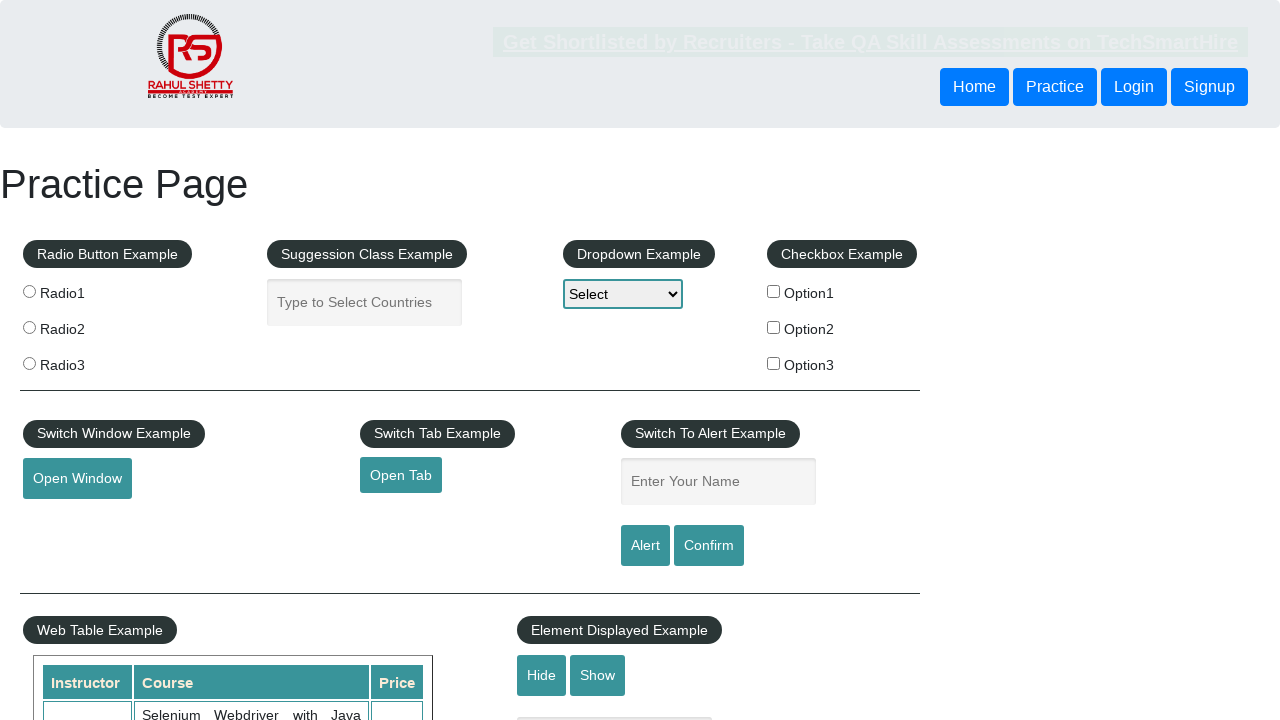

Clicked 'Open Tab' button to open a new tab at (401, 475) on #opentab
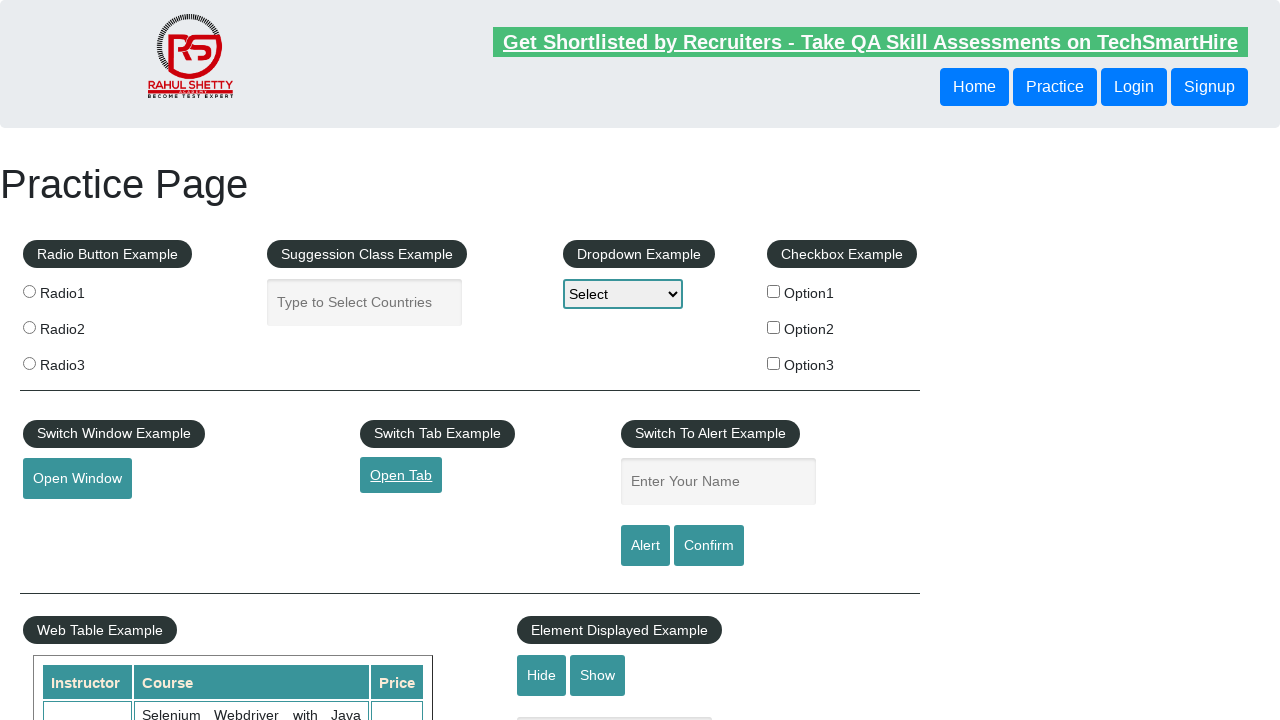

Obtained new page object from opened tab
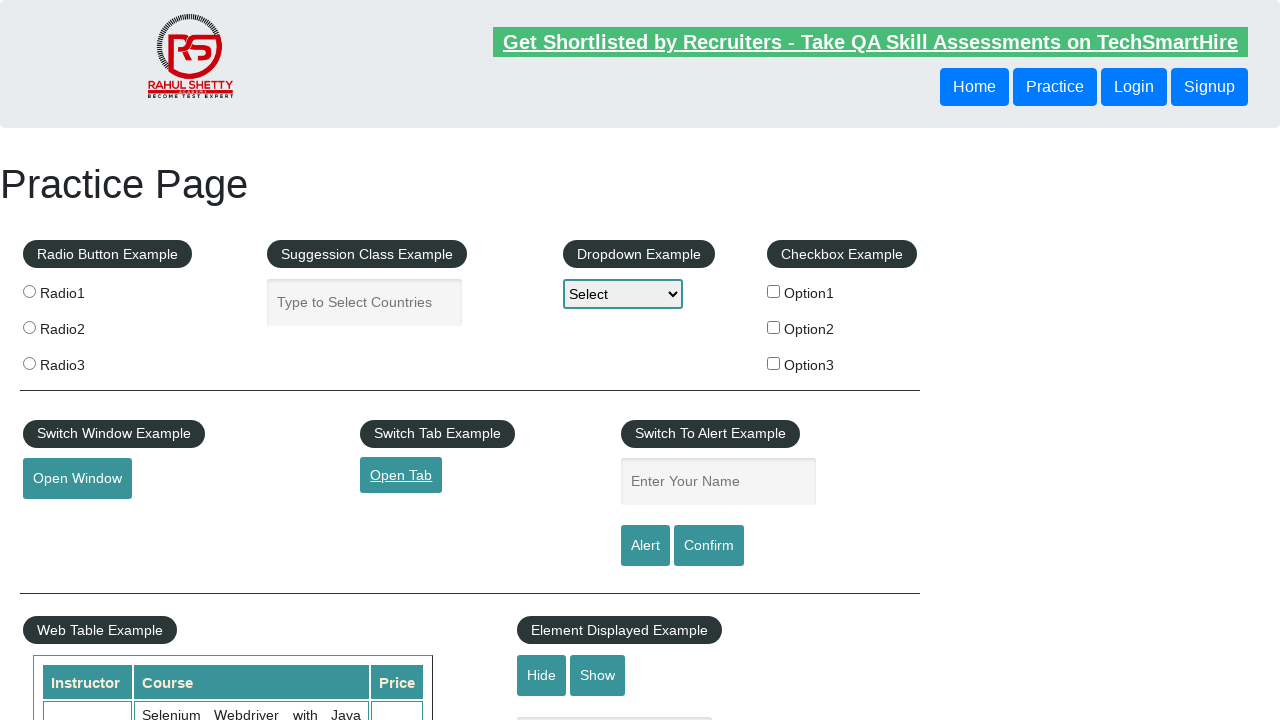

New tab finished loading
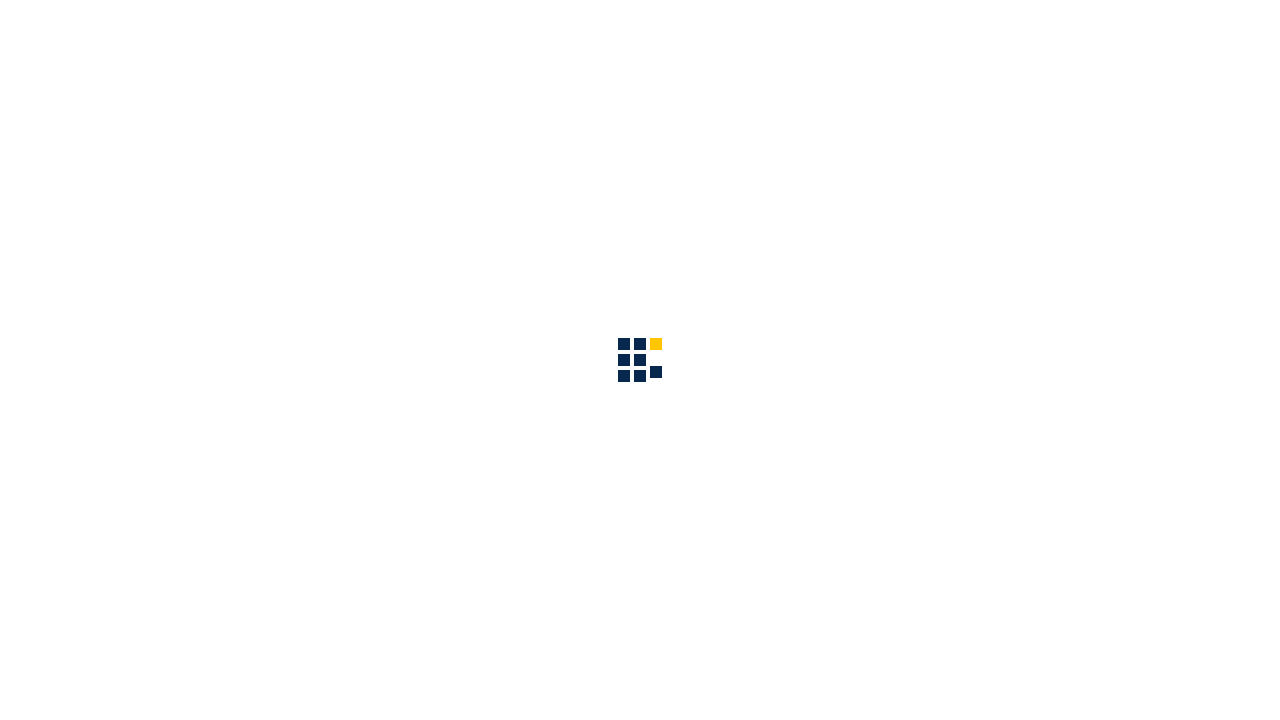

Retrieved new tab URL: https://www.qaclickacademy.com/
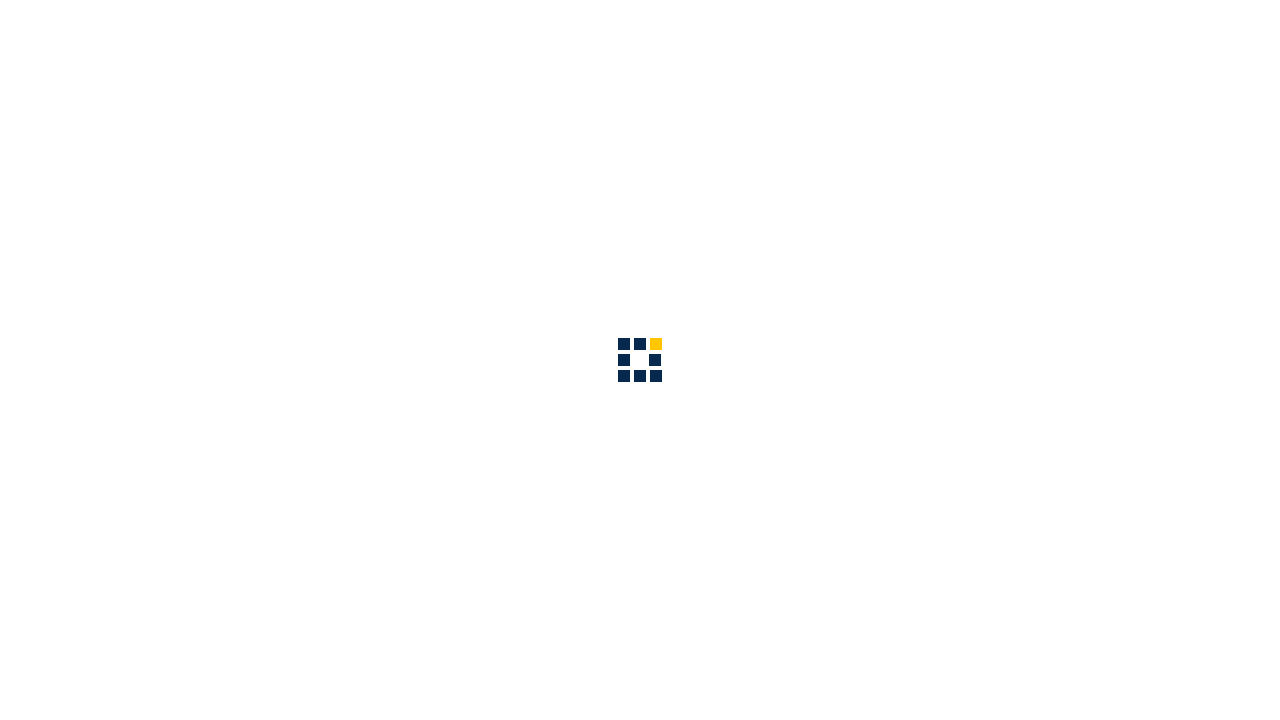

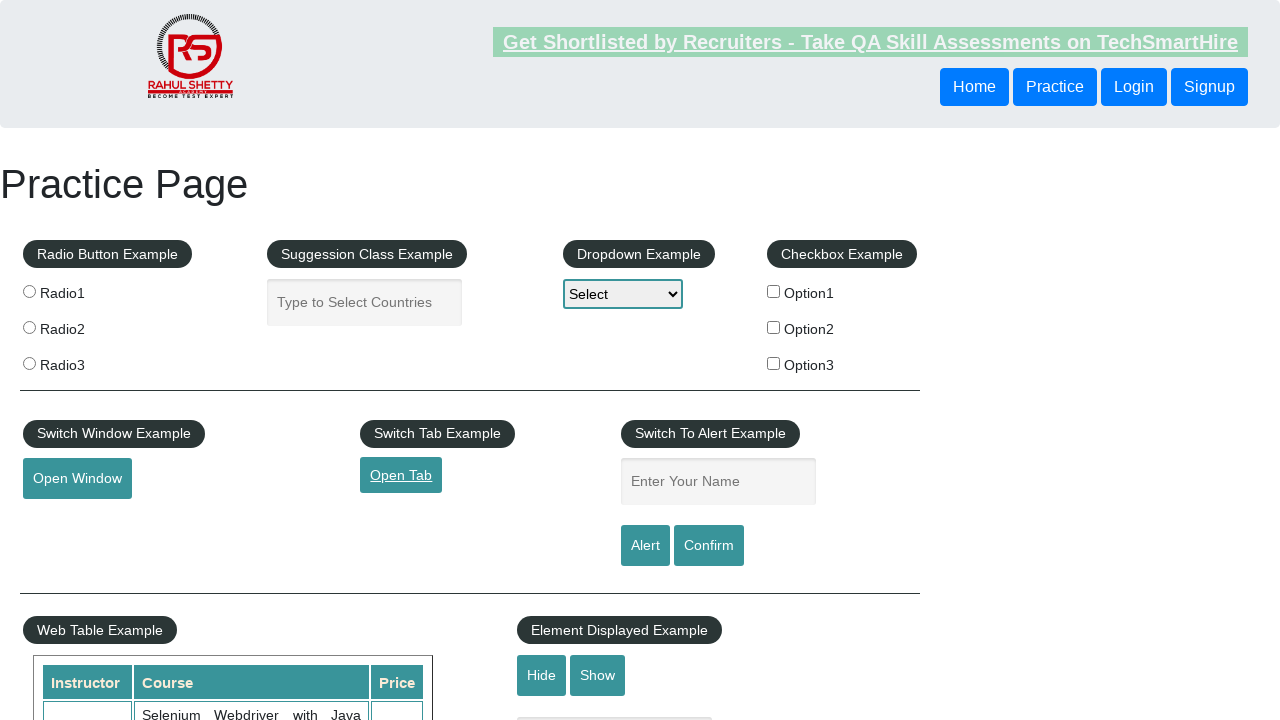